Tests iframe handling by switching to an iframe, performing a drag-and-drop action on the jQueryUI droppable demo, then switching back to the main content and clicking the Button link.

Starting URL: https://jqueryui.com/droppable/

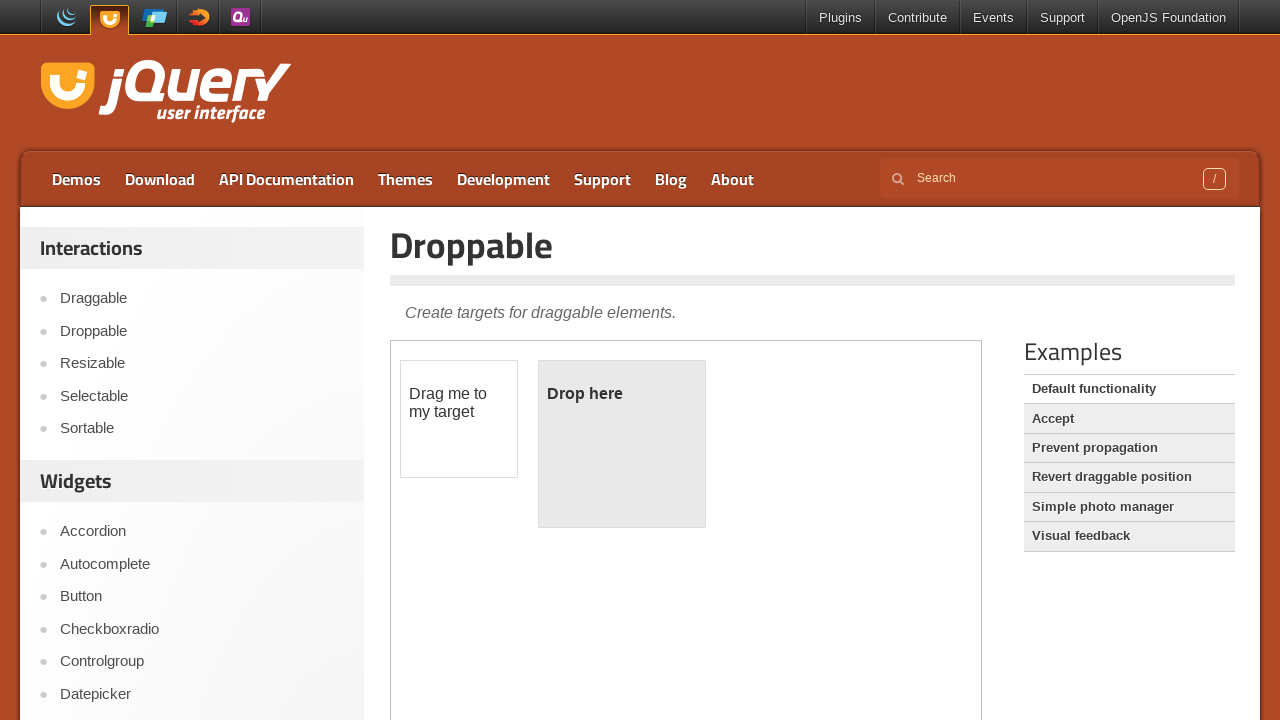

Located the demo iframe
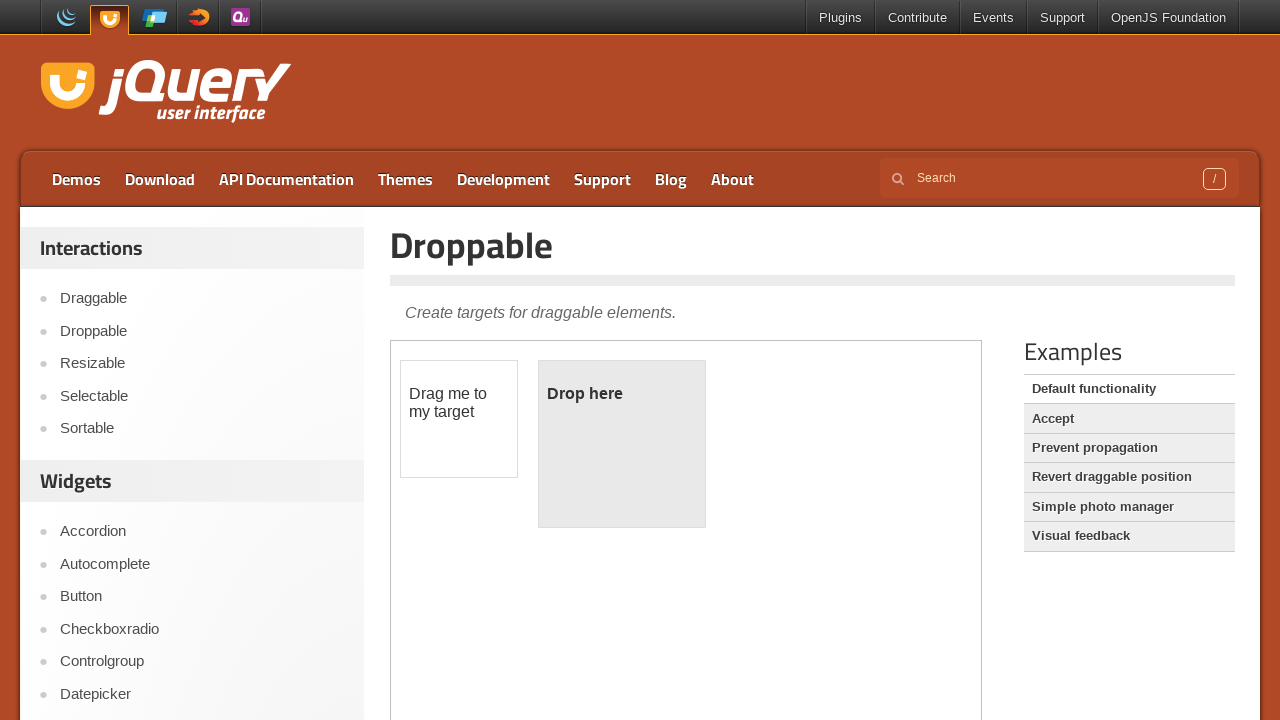

Located draggable element within iframe
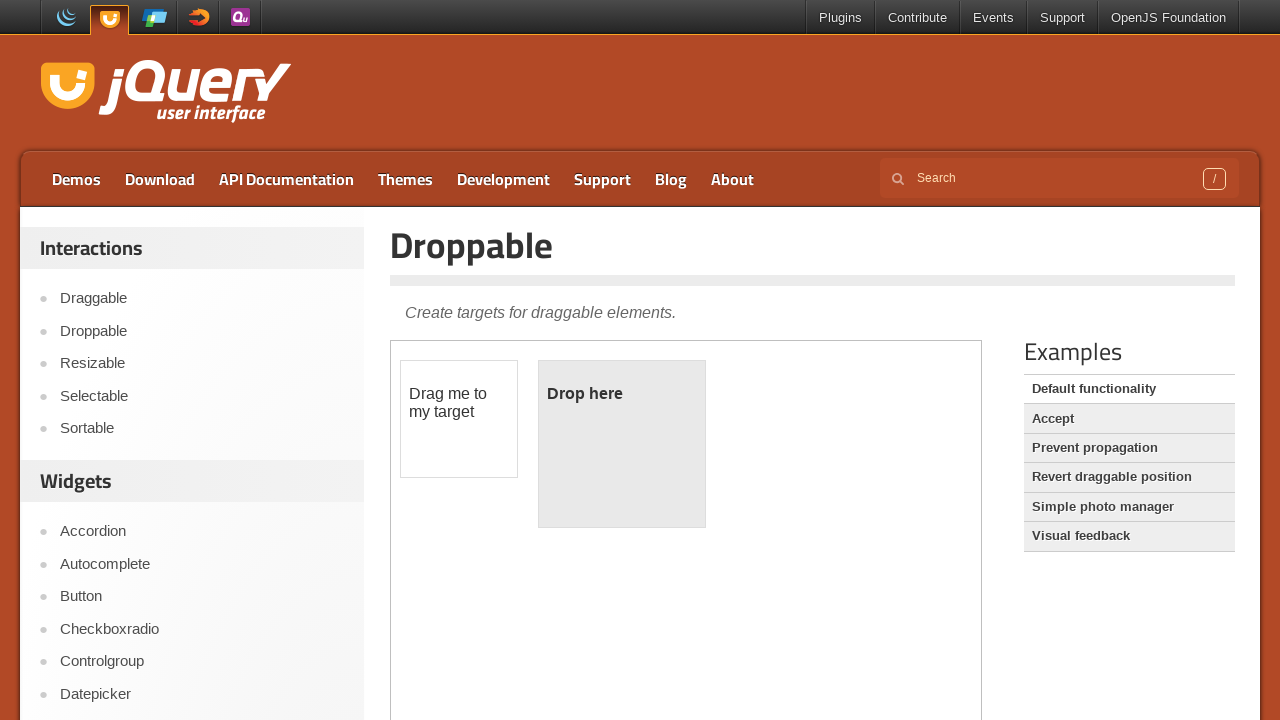

Located droppable element within iframe
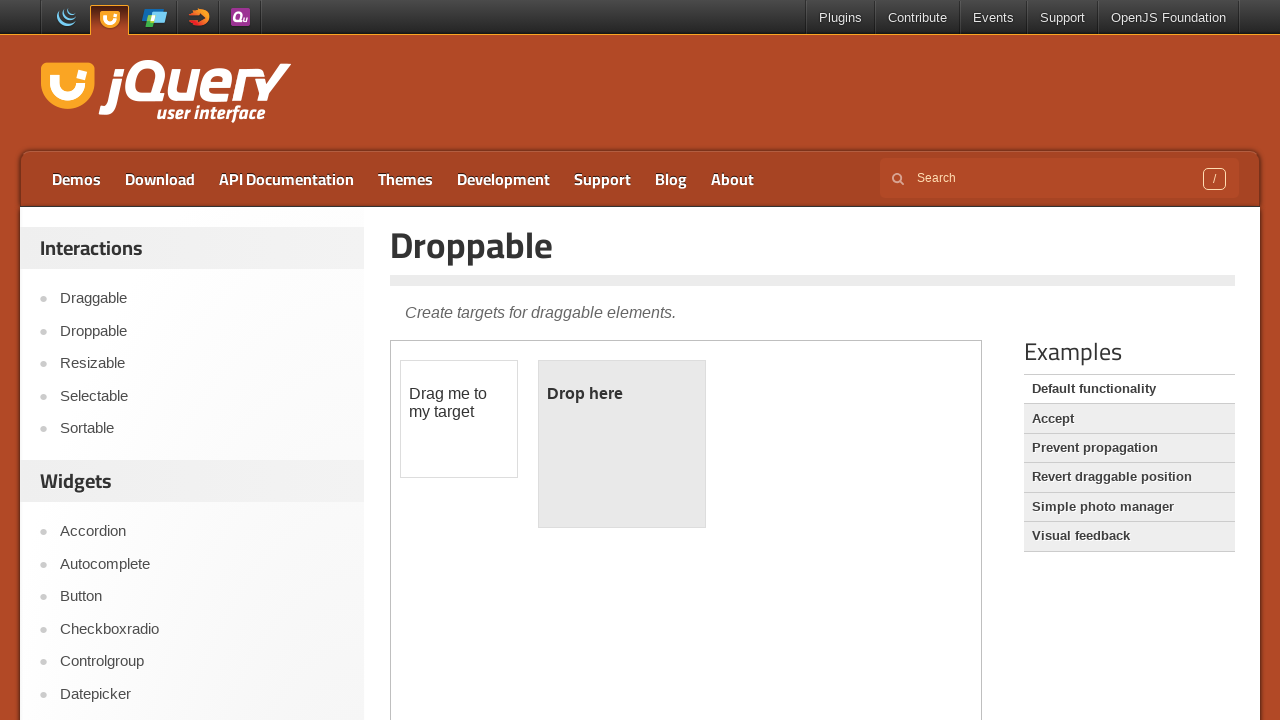

Performed drag and drop action from draggable to droppable element at (622, 444)
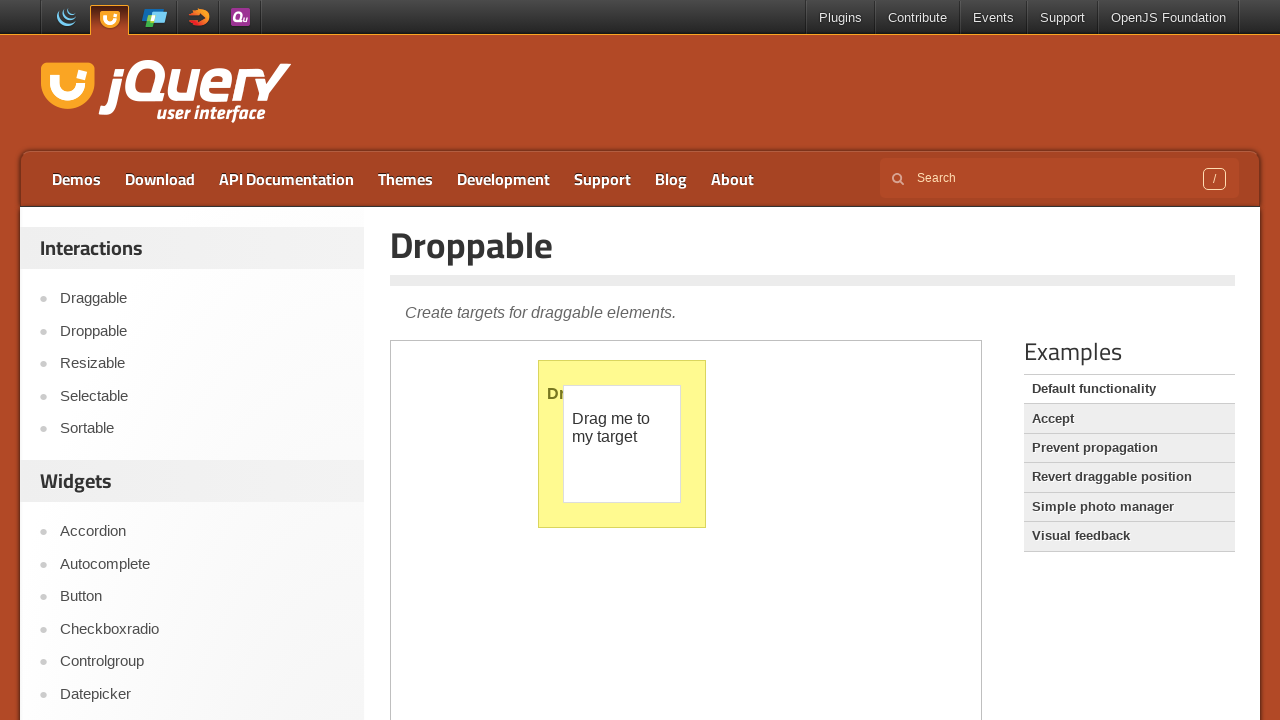

Clicked the Button link in main content at (202, 597) on xpath=//a[text()='Button']
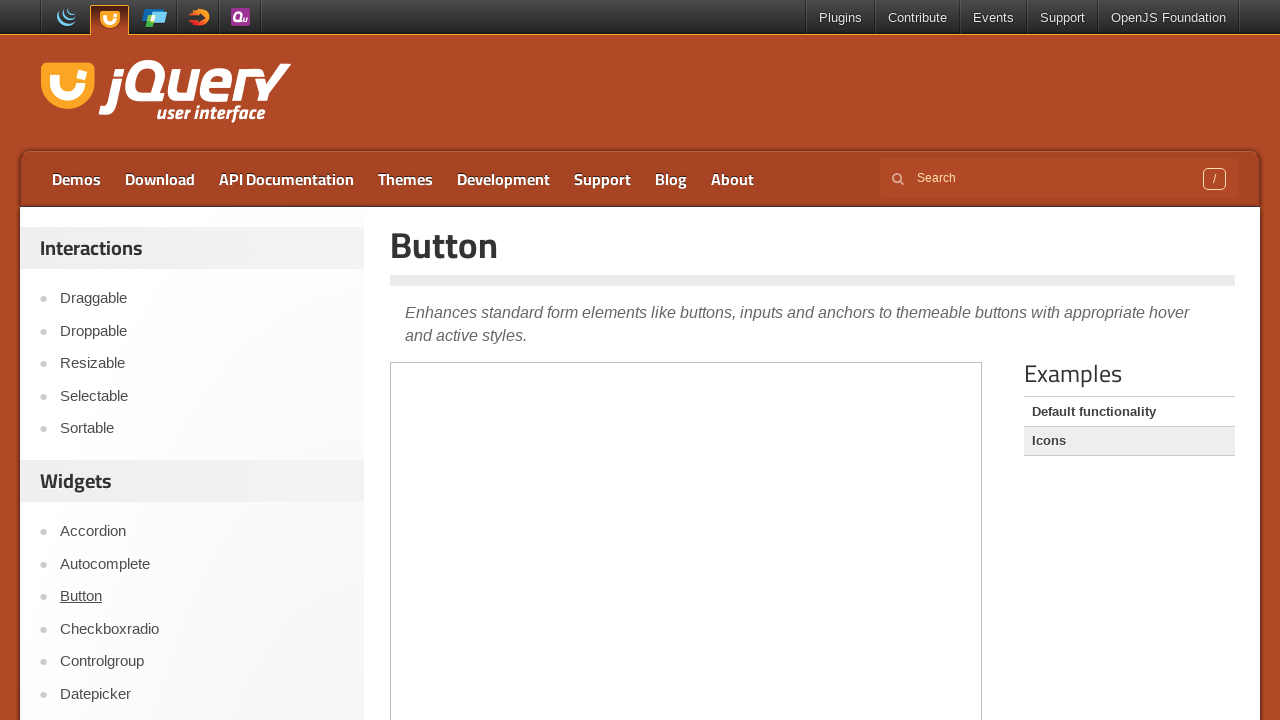

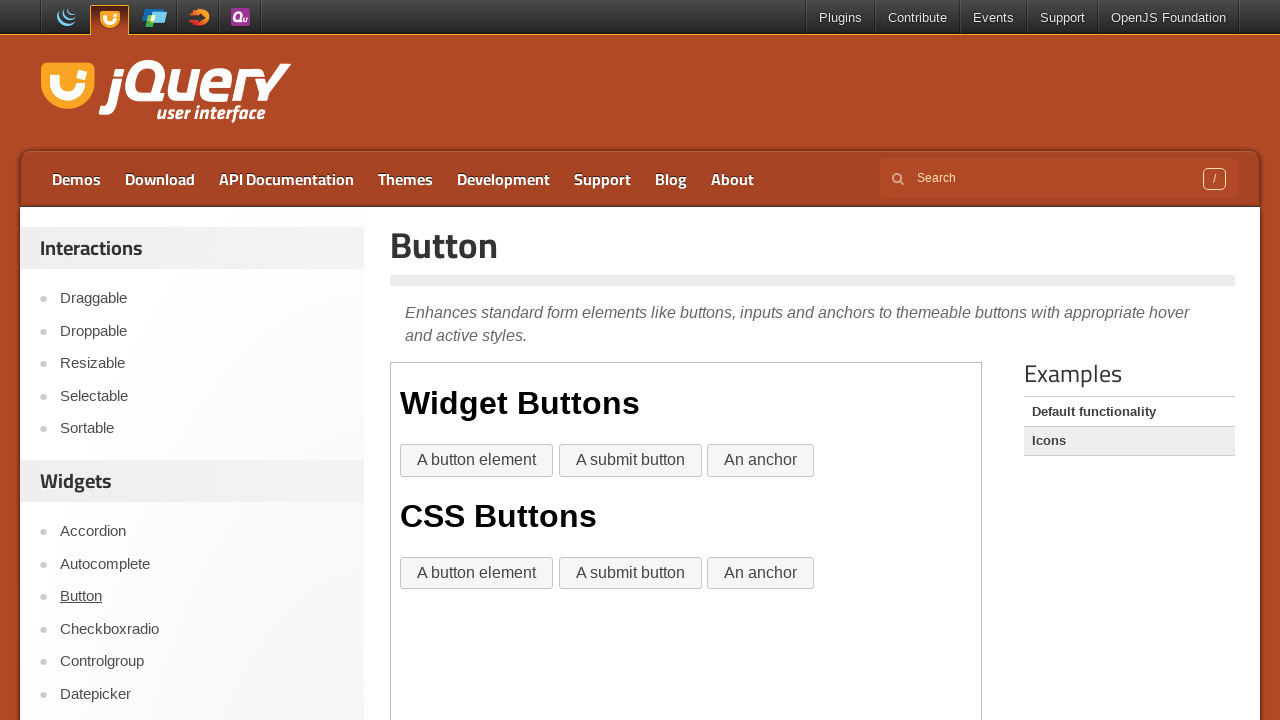